Tests handling of a basic JavaScript alert by clicking a button to trigger the alert and accepting it

Starting URL: https://the-internet.herokuapp.com/javascript_alerts

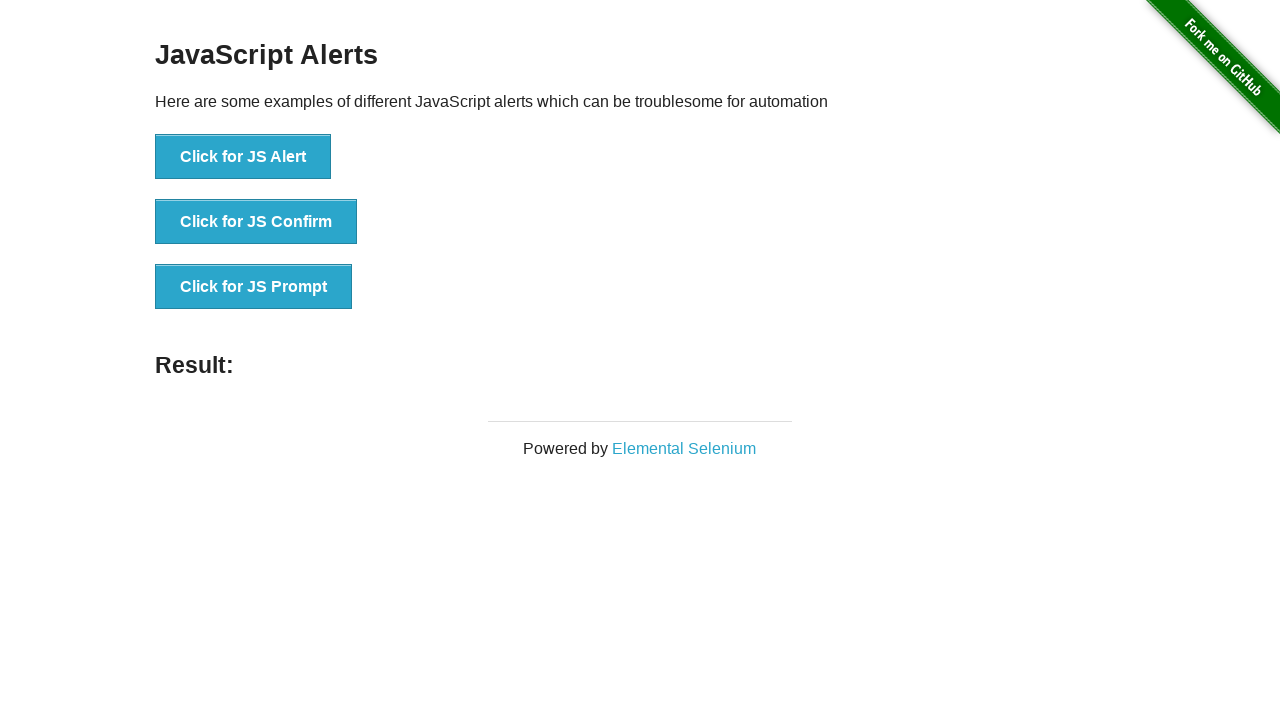

Clicked button to trigger JavaScript alert at (243, 157) on xpath=//*[@id='content']/div/ul/li[1]/button
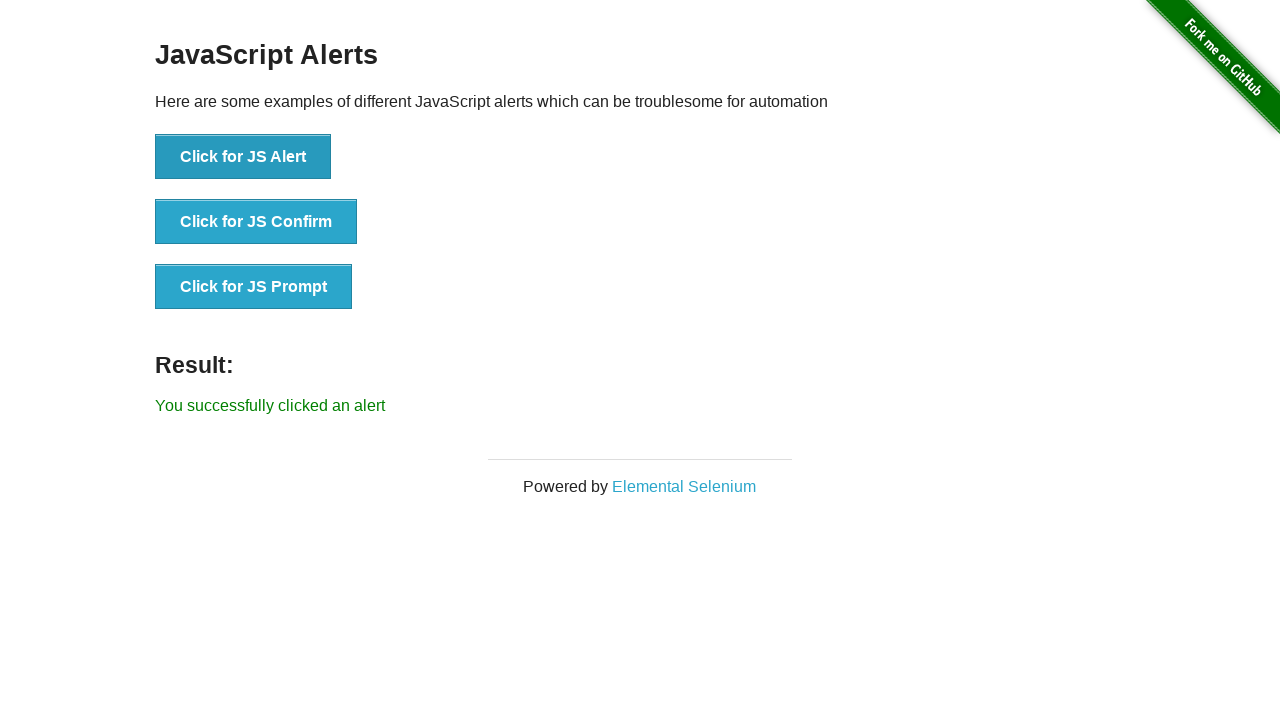

Set up dialog handler to accept alert
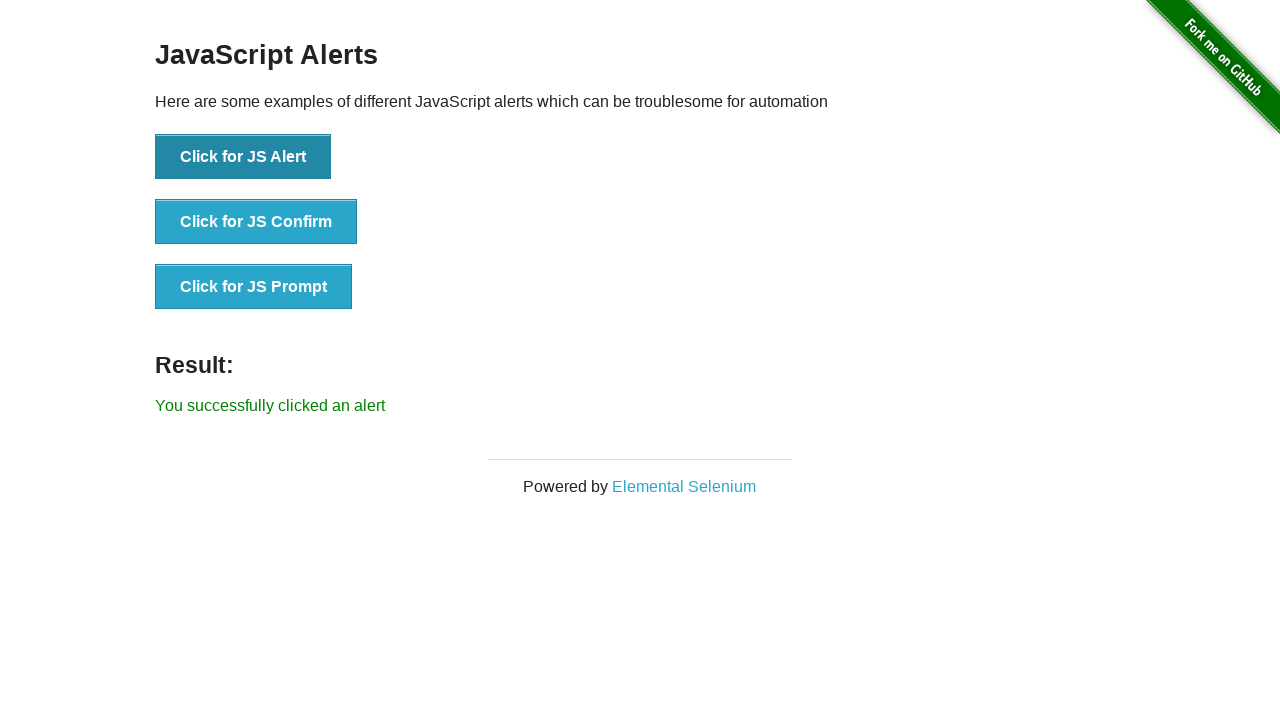

Retrieved result message text
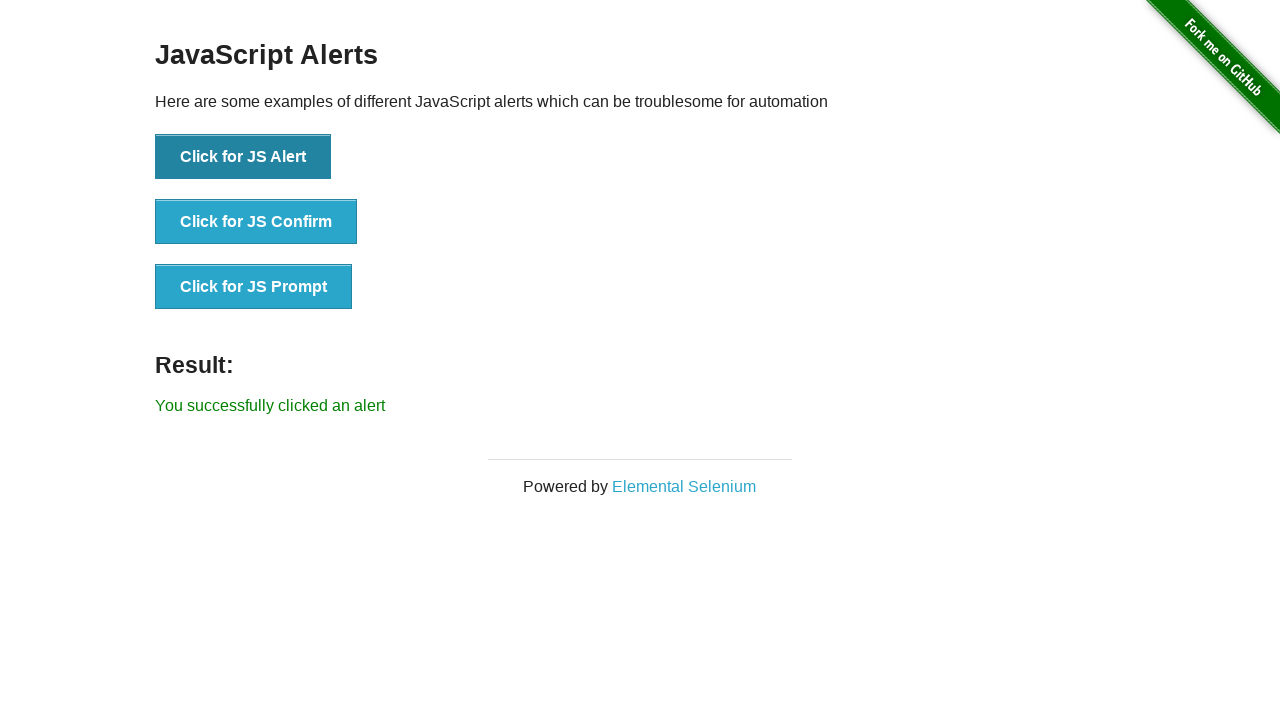

Verified result message equals 'You successfully clicked an alert'
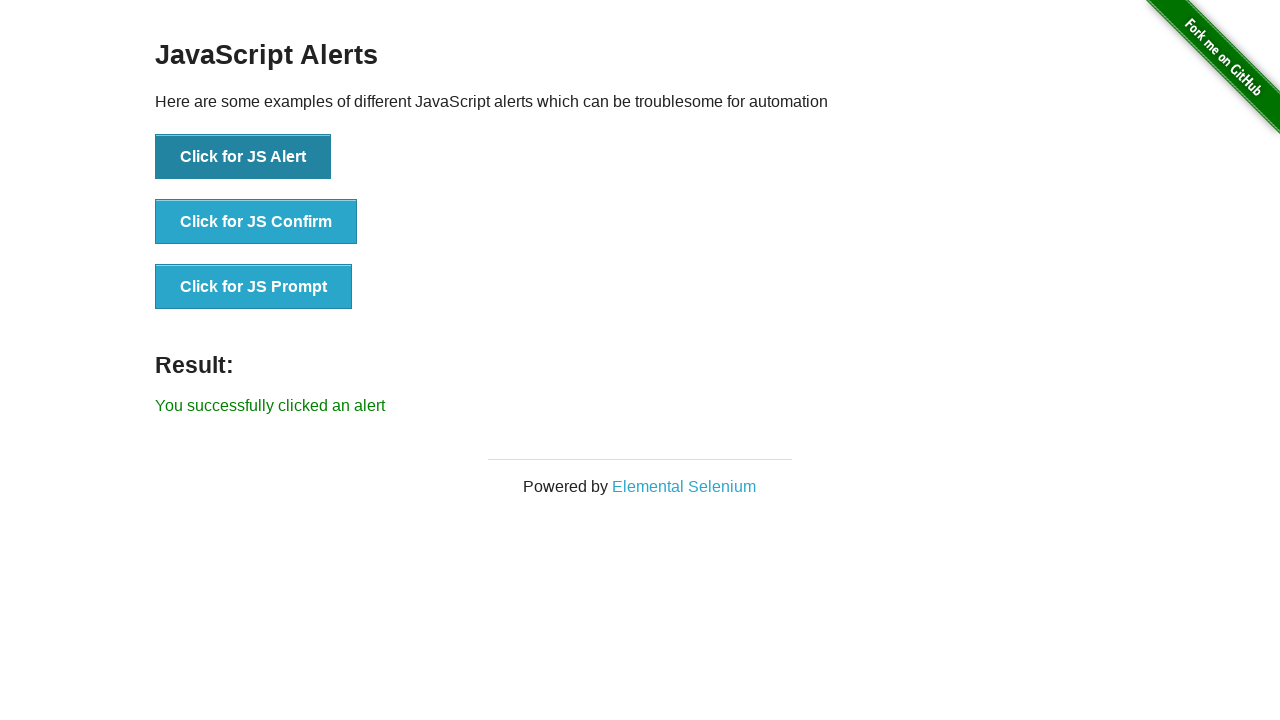

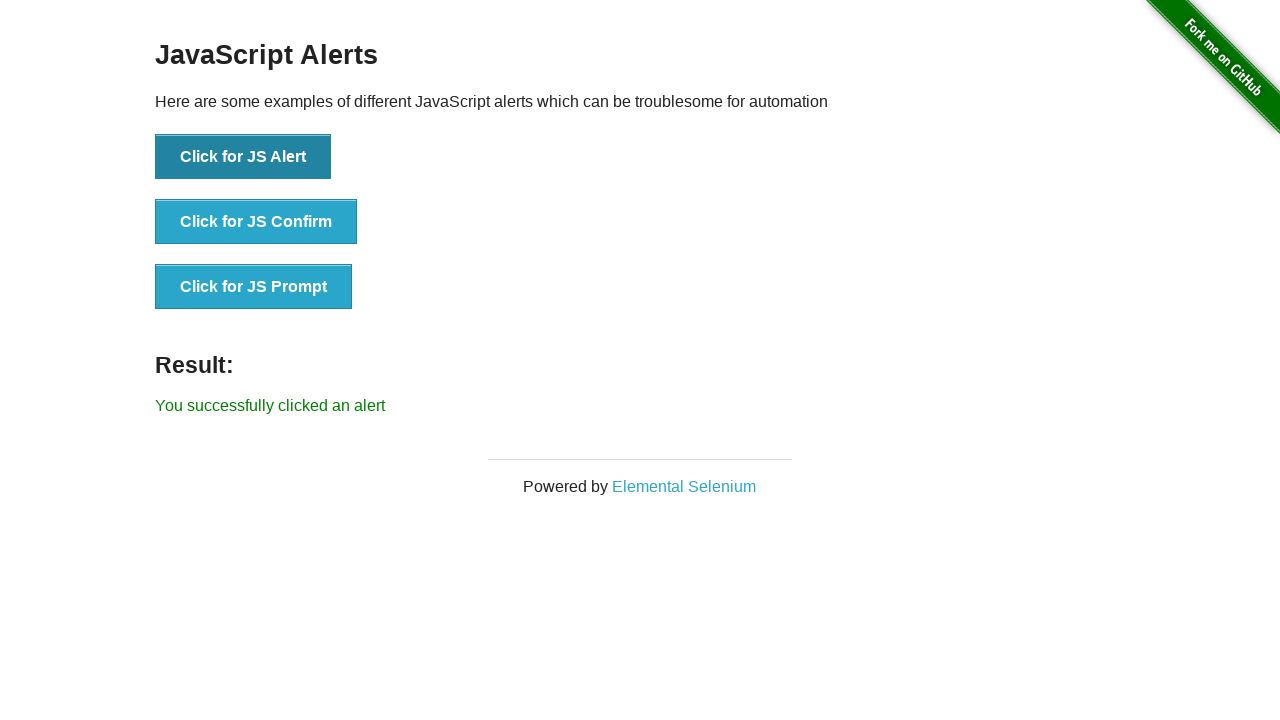